Cross-browser test that verifies the "Log in" button is displayed on the DemoBlaze homepage. The test navigates to the site and checks for the presence of the login button.

Starting URL: https://www.demoblaze.com/

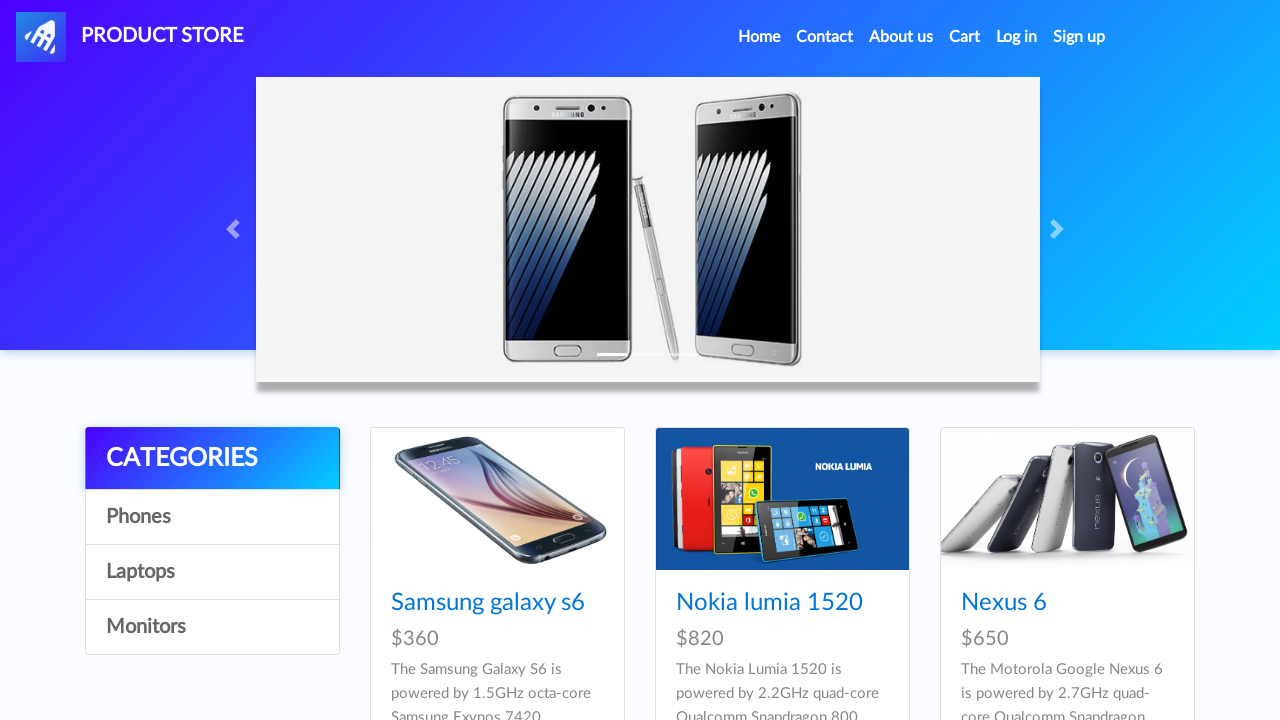

Waited for Log in button (#login2) to be visible on DemoBlaze homepage
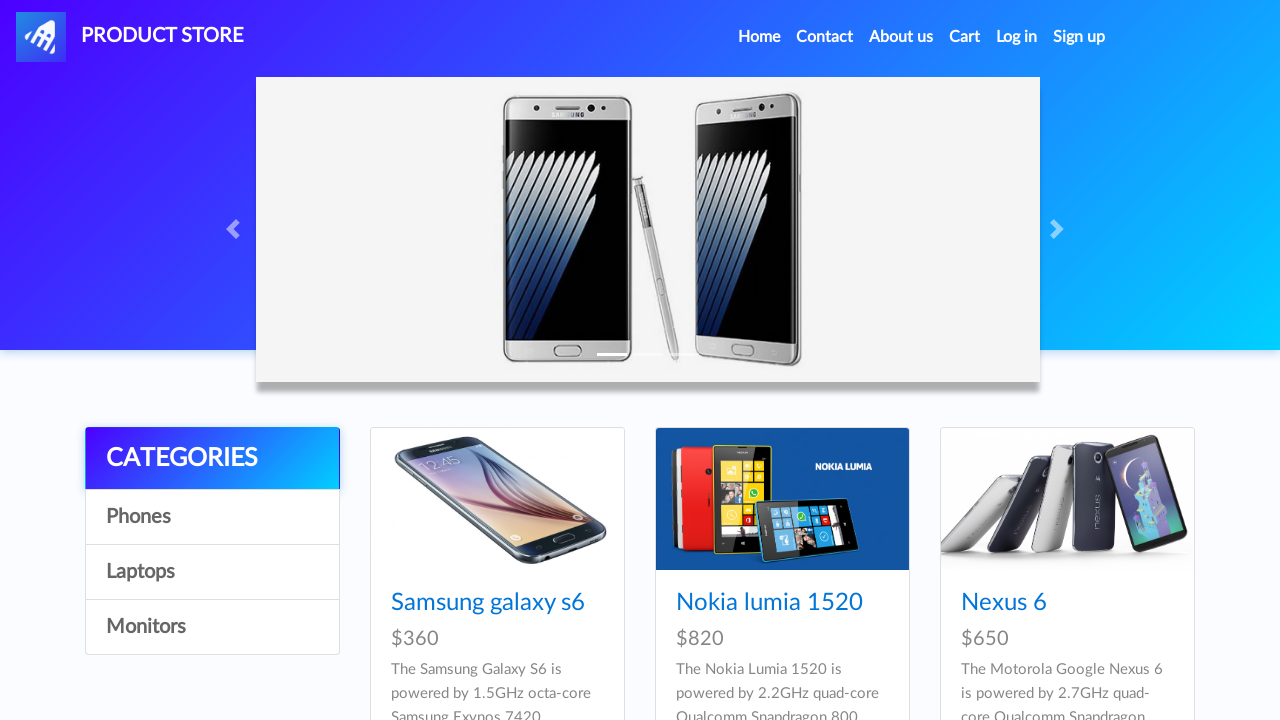

Verified that Log in button is visible and accessible
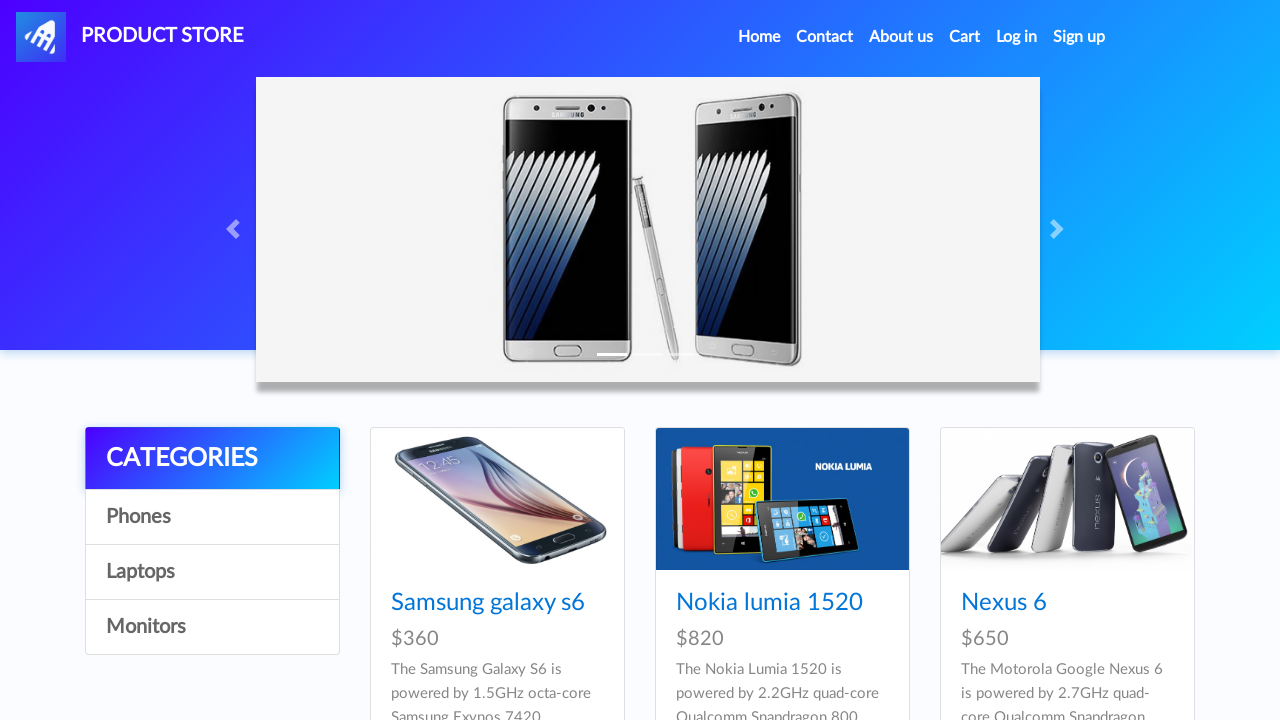

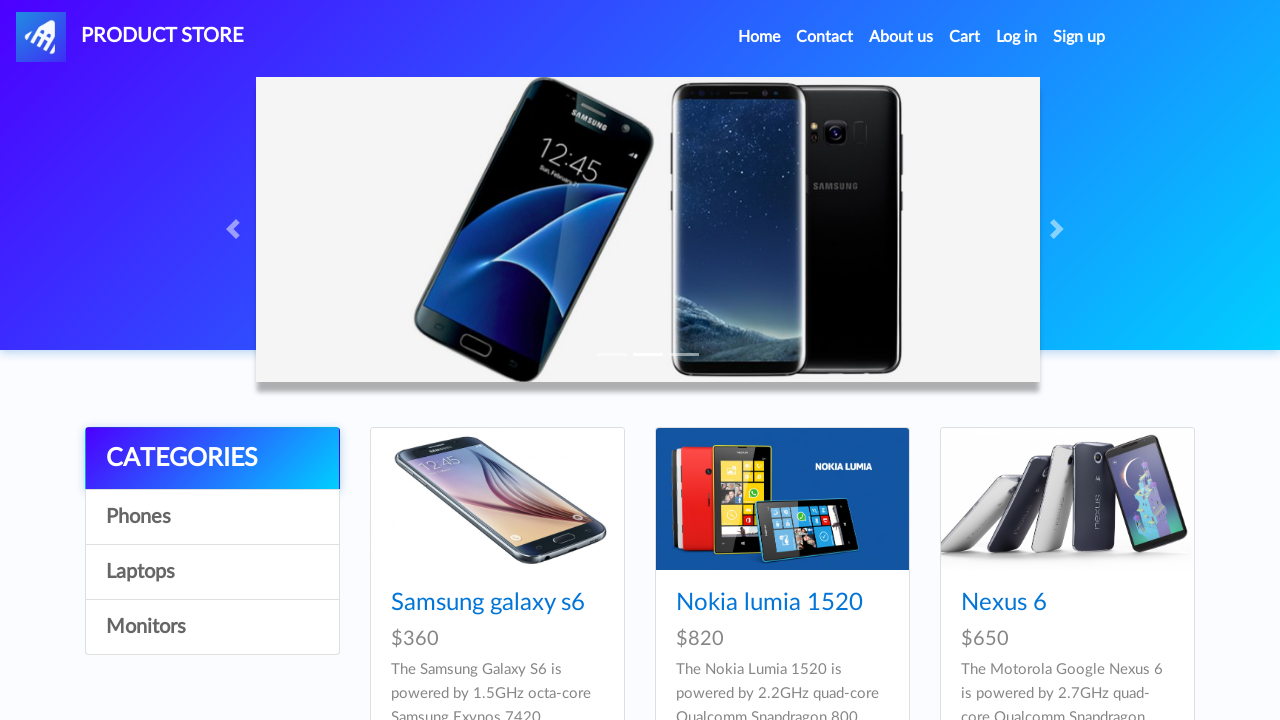